Tests login form validation by clicking the login button without entering credentials and verifying the "Username is required" error message is displayed

Starting URL: https://www.saucedemo.com

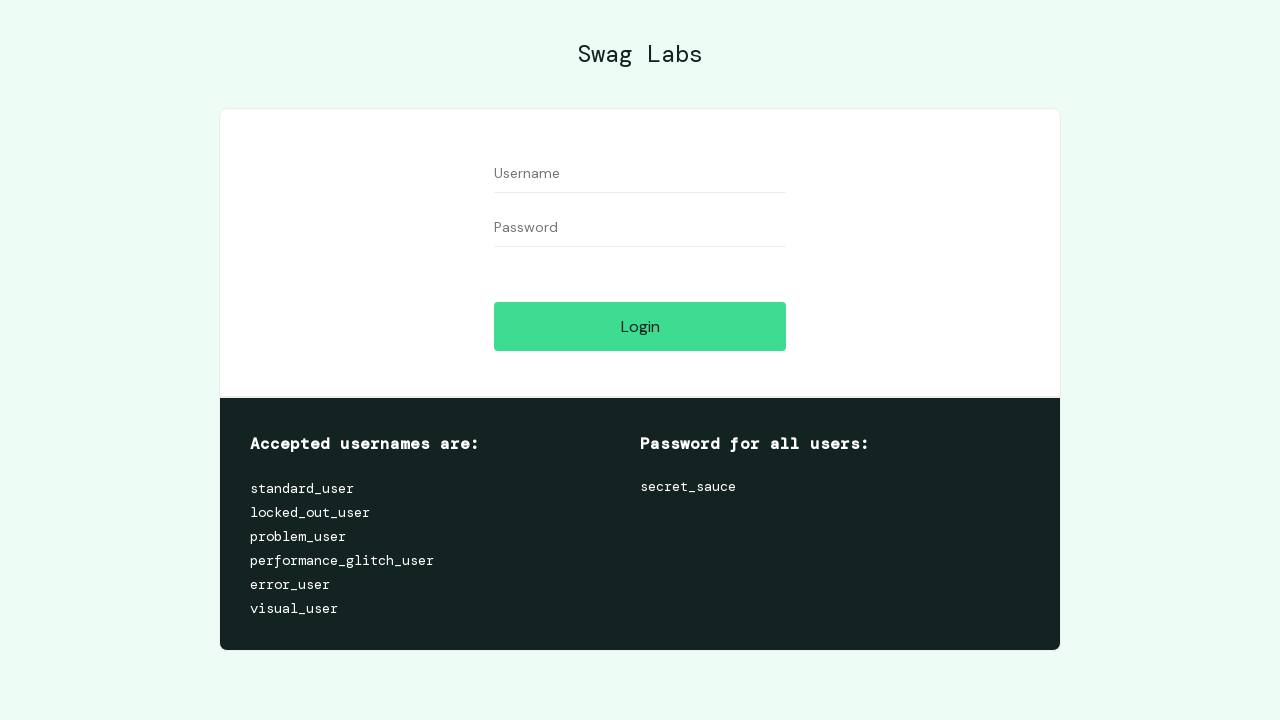

Clicked Login button without entering credentials at (640, 326) on #login-button
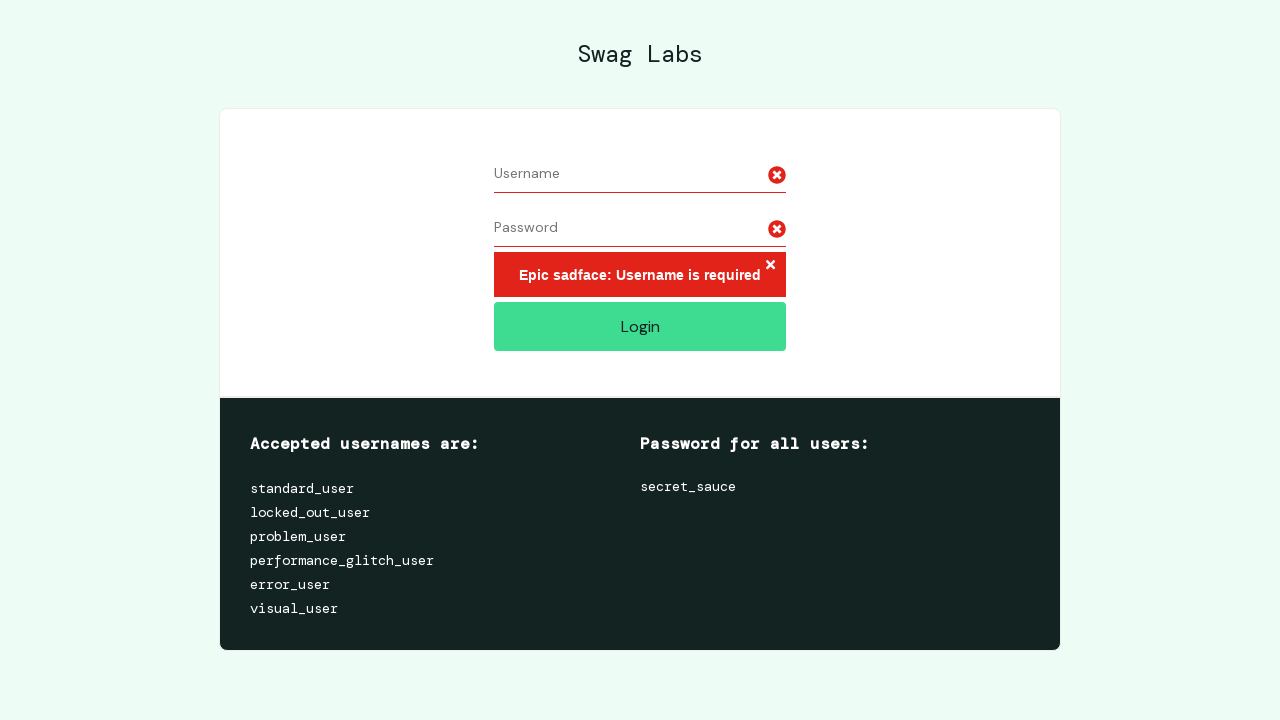

Error message container appeared
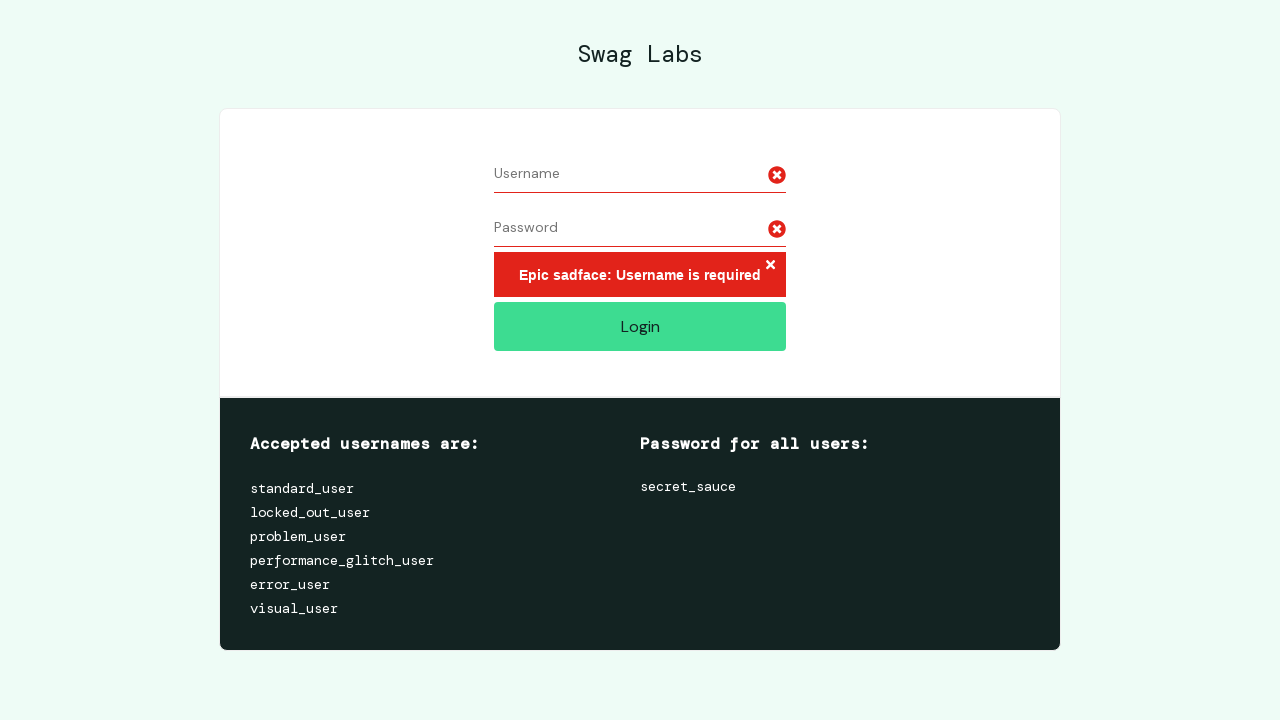

Retrieved error message text
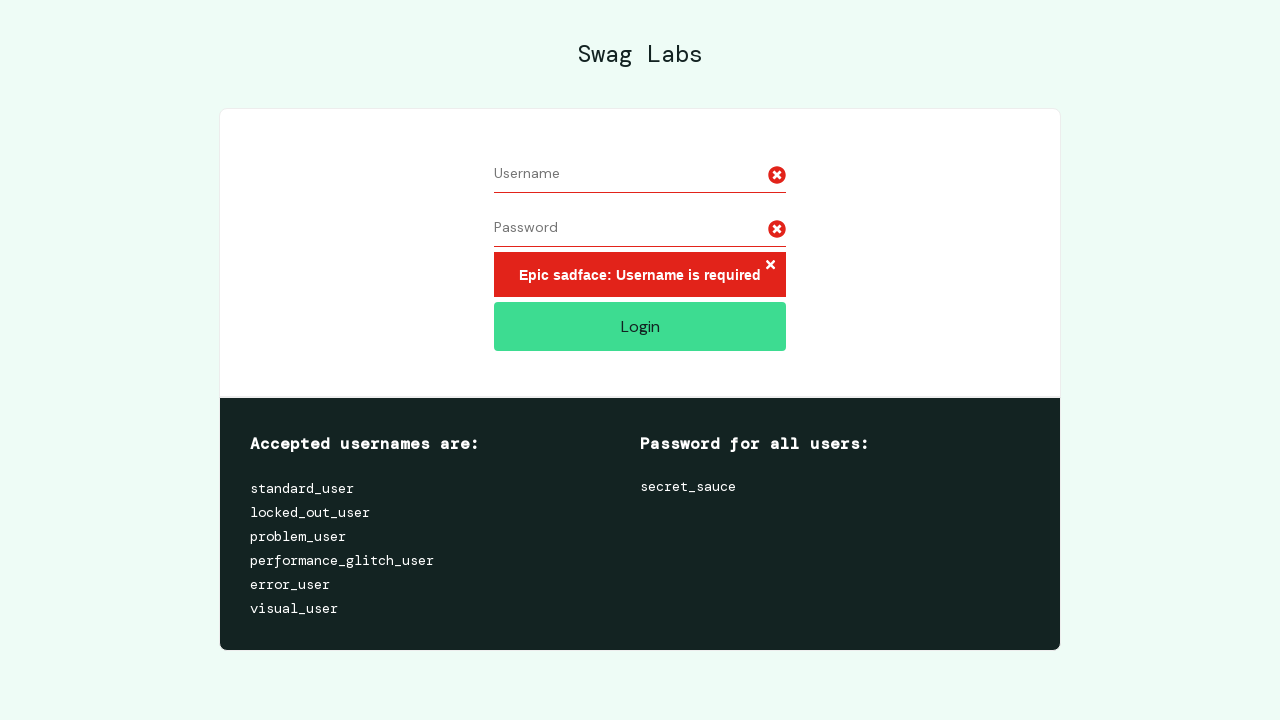

Verified 'Epic sadface: Username is required' error message is displayed
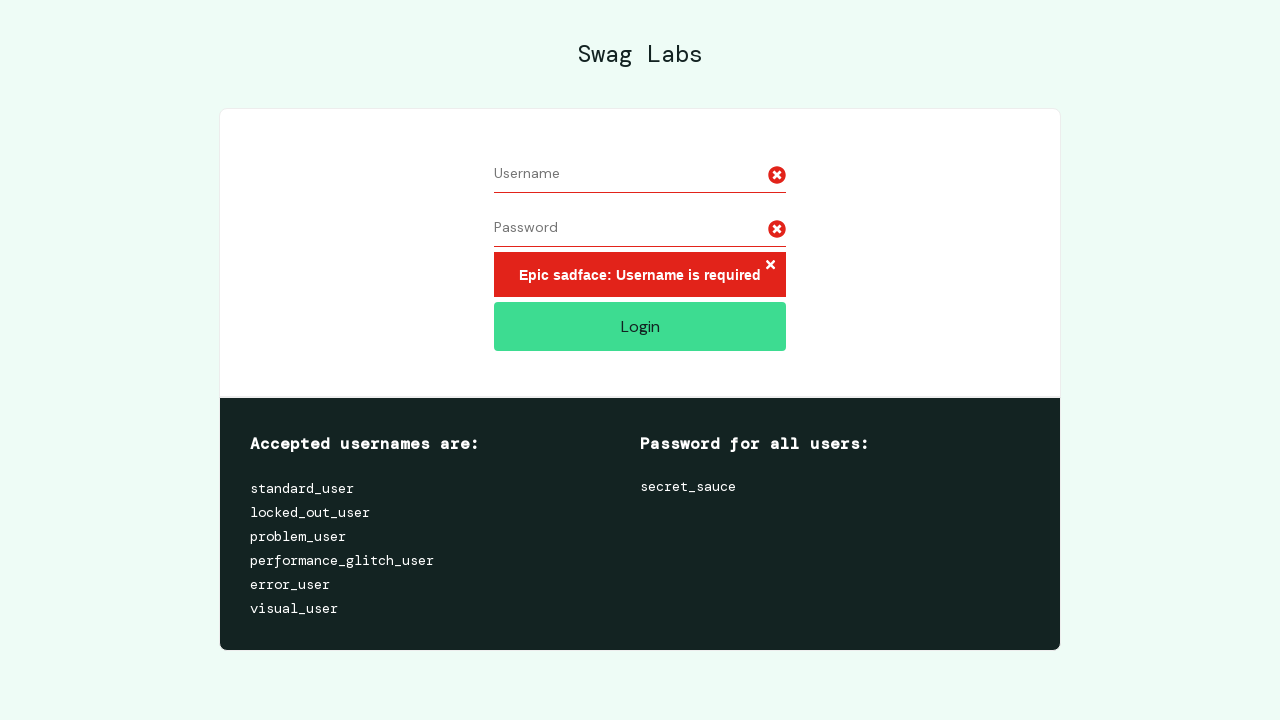

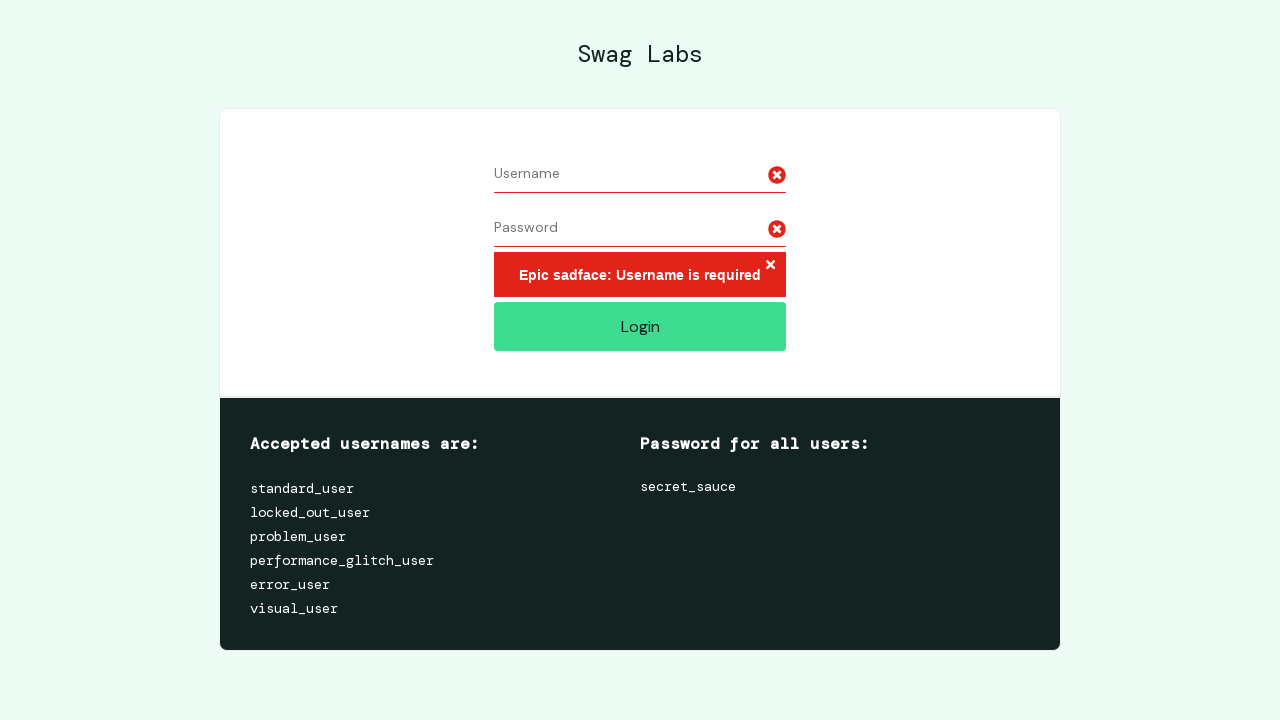